Tests page refresh functionality by clicking a show button to display text, refreshing the page, and verifying the text is hidden again

Starting URL: https://kristinek.github.io/site/examples/actions

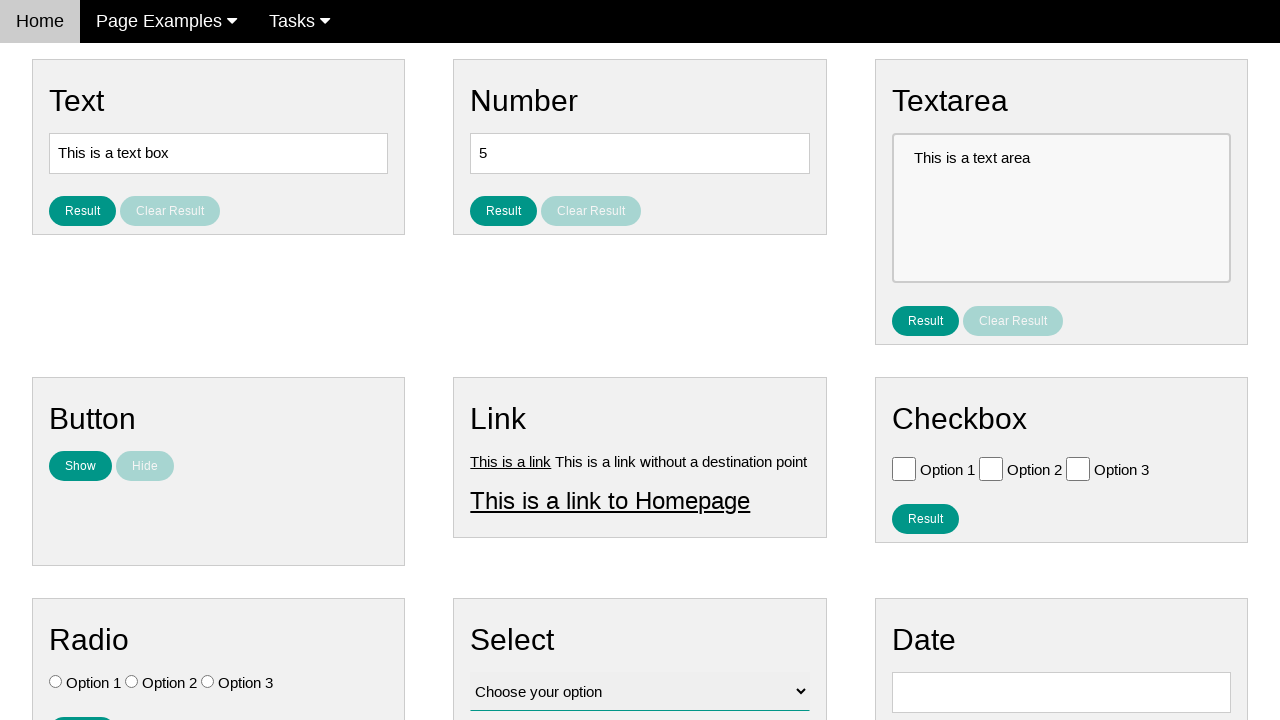

Clicked 'Show' button to display text at (80, 466) on #show_text
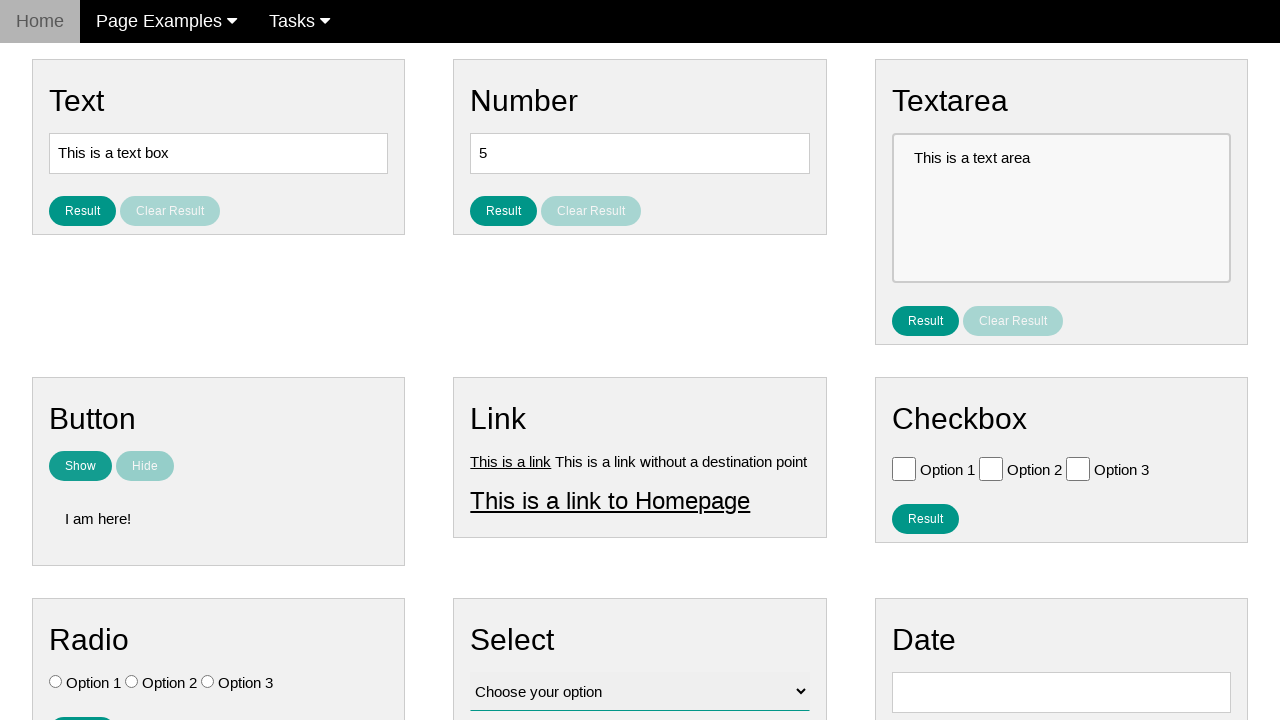

Verified text 'I am here!' is visible
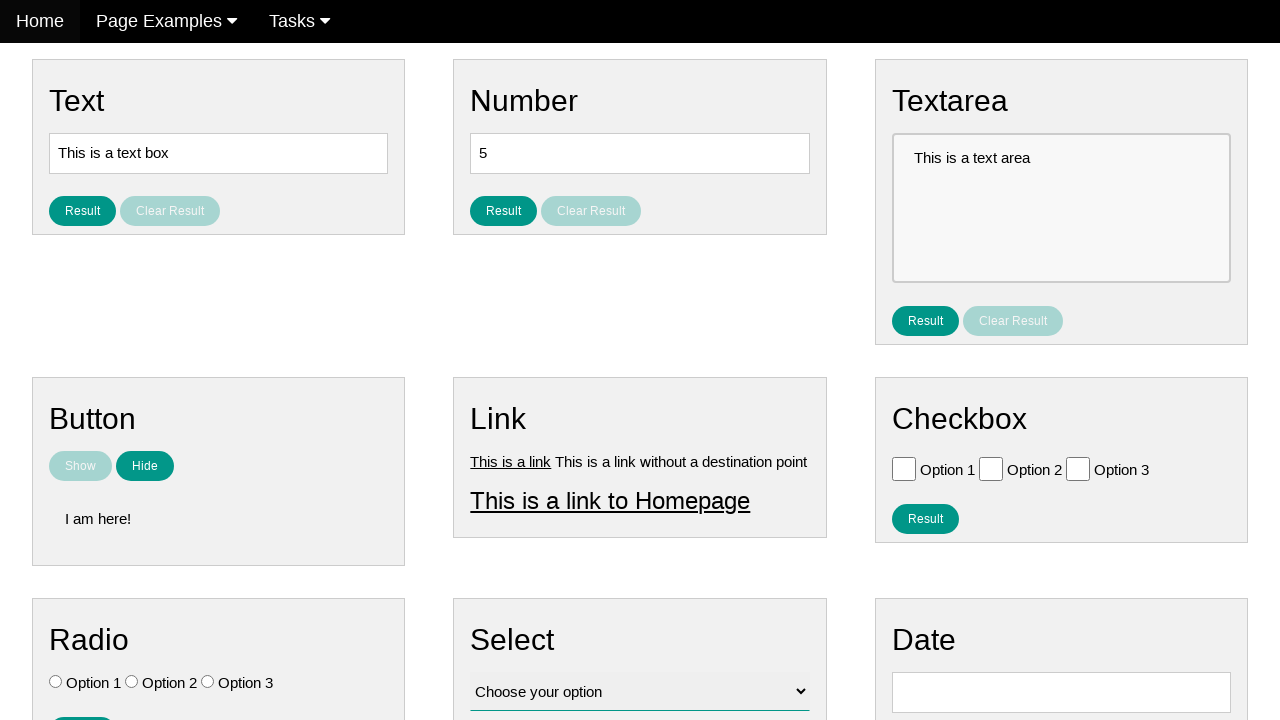

Refreshed the page
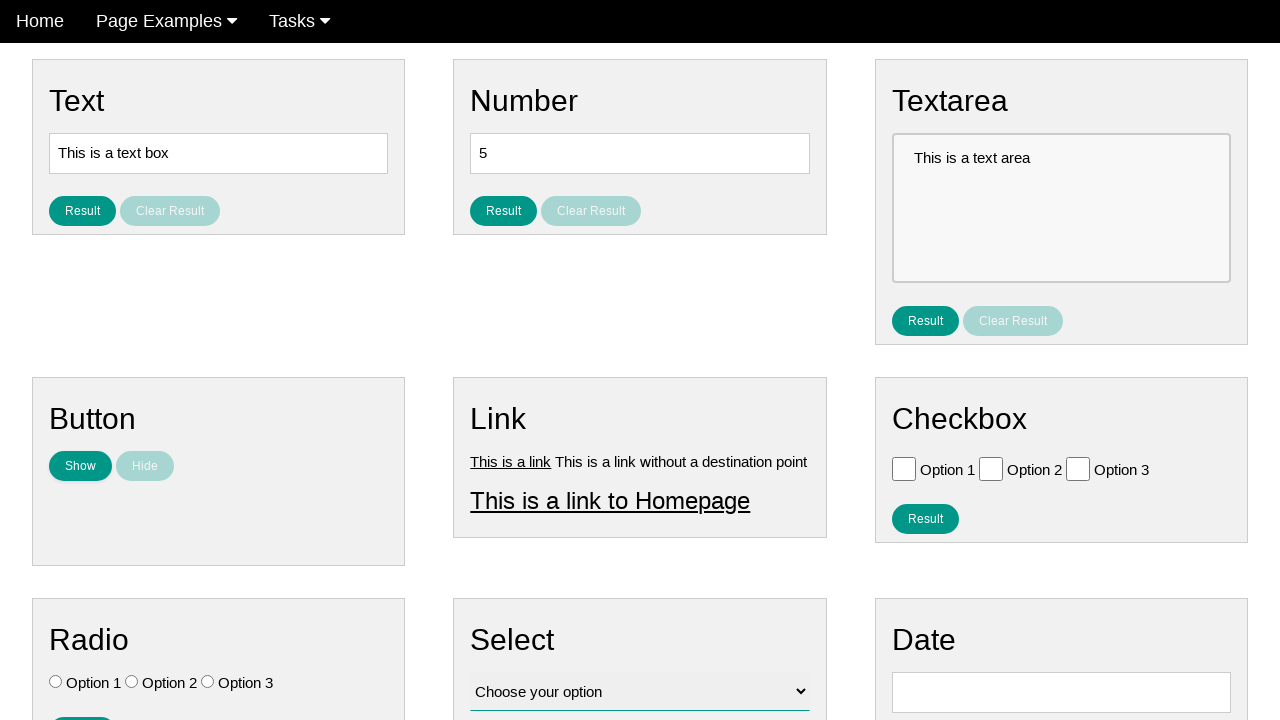

Verified text 'I am here!' is hidden after page refresh
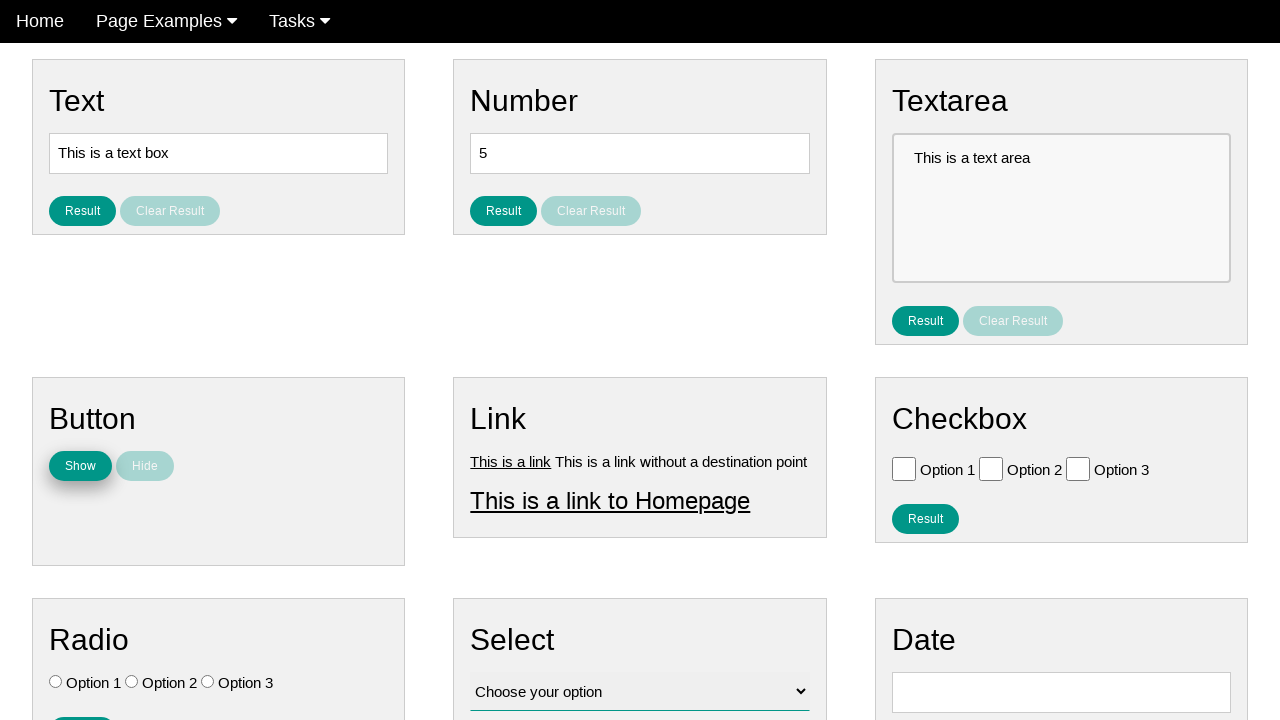

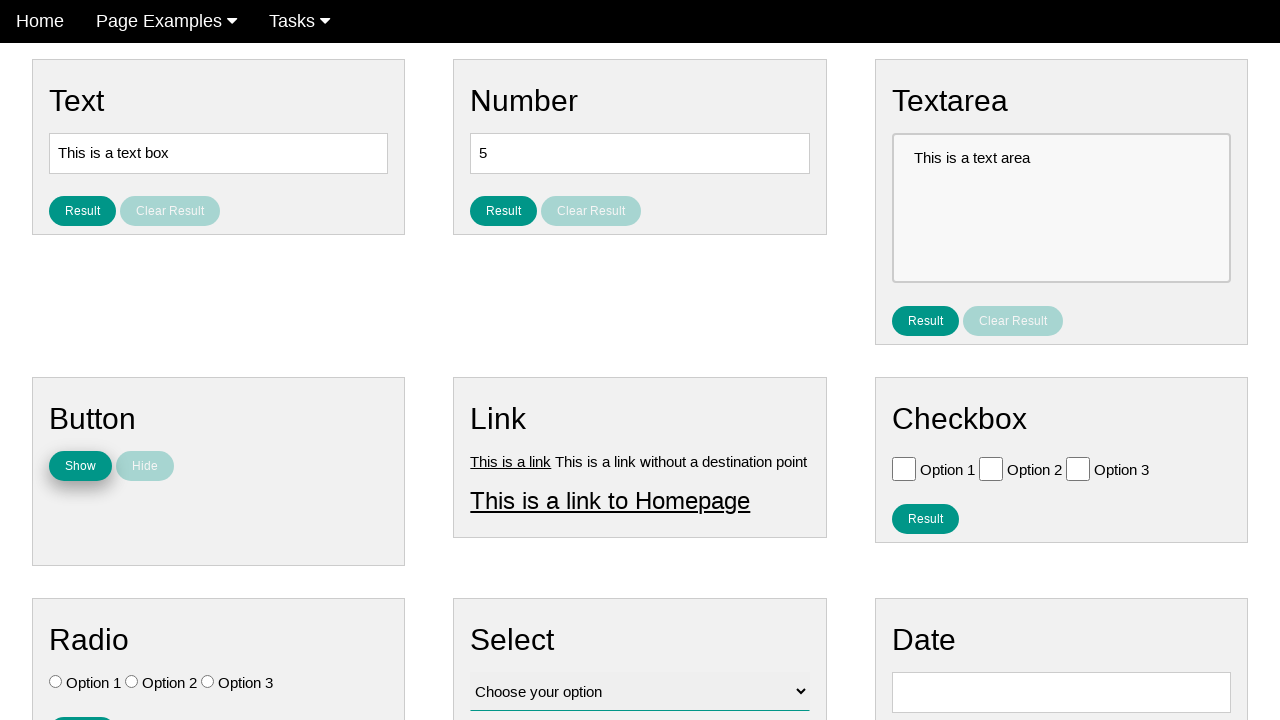